Tests W3Schools JavaScript prompt example by switching to an iframe, clicking the "Try it" button to trigger an alert, and accepting the alert to verify the result text is displayed

Starting URL: https://www.w3schools.com/js/tryit.asp?filename=tryjs_prompt

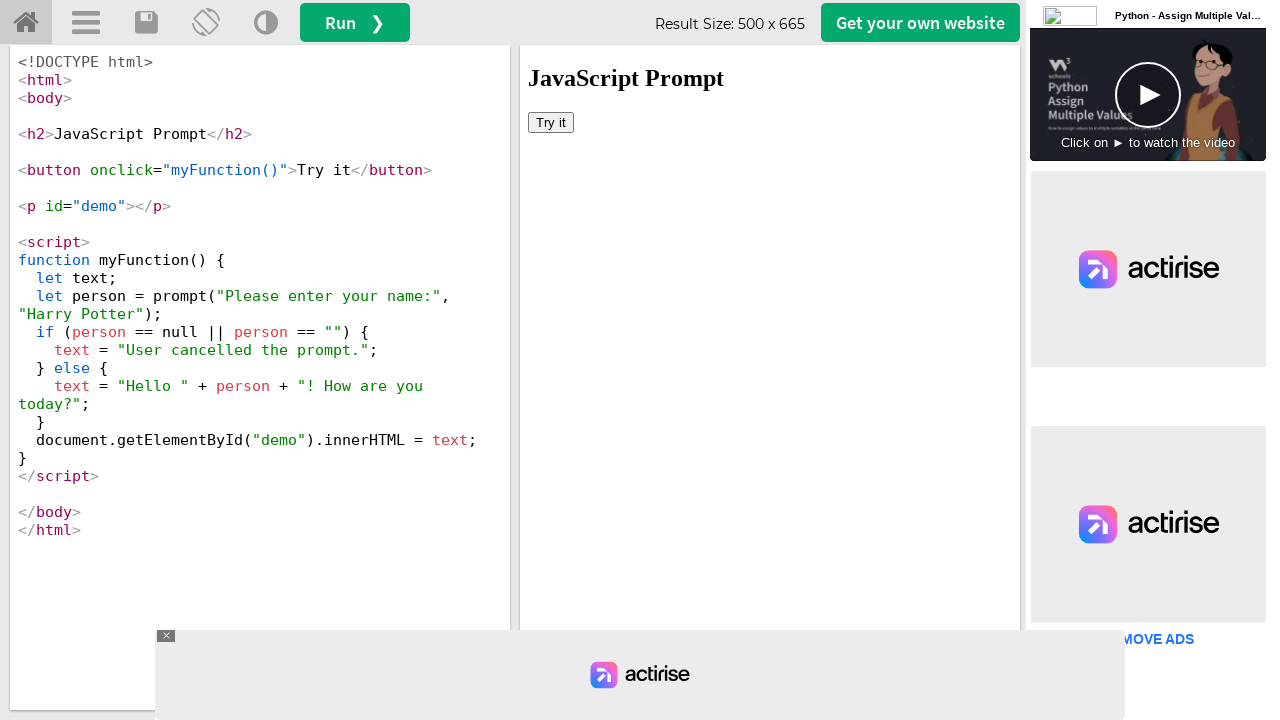

Located iframe with id 'iframeResult'
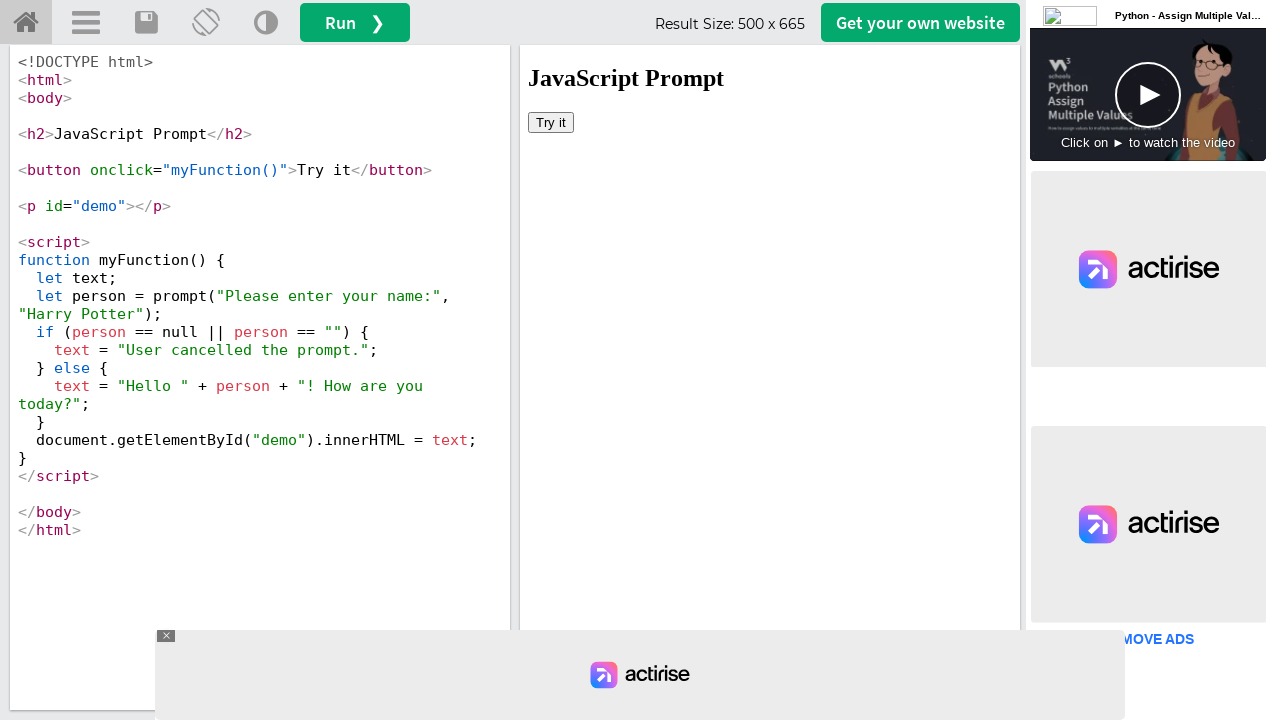

Clicked 'Try it' button to trigger prompt dialog at (551, 122) on iframe[id='iframeResult'] >> internal:control=enter-frame >> button:has-text('Tr
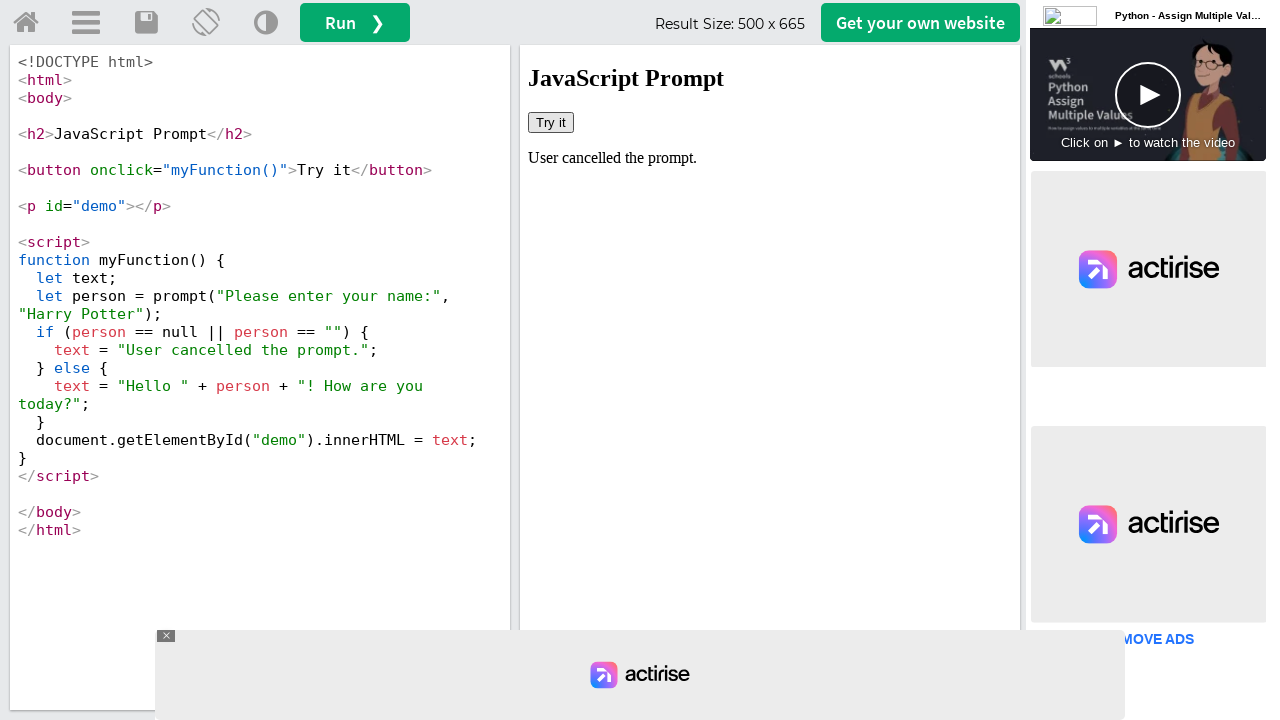

Set up dialog handler to accept prompt with 'Test User' input
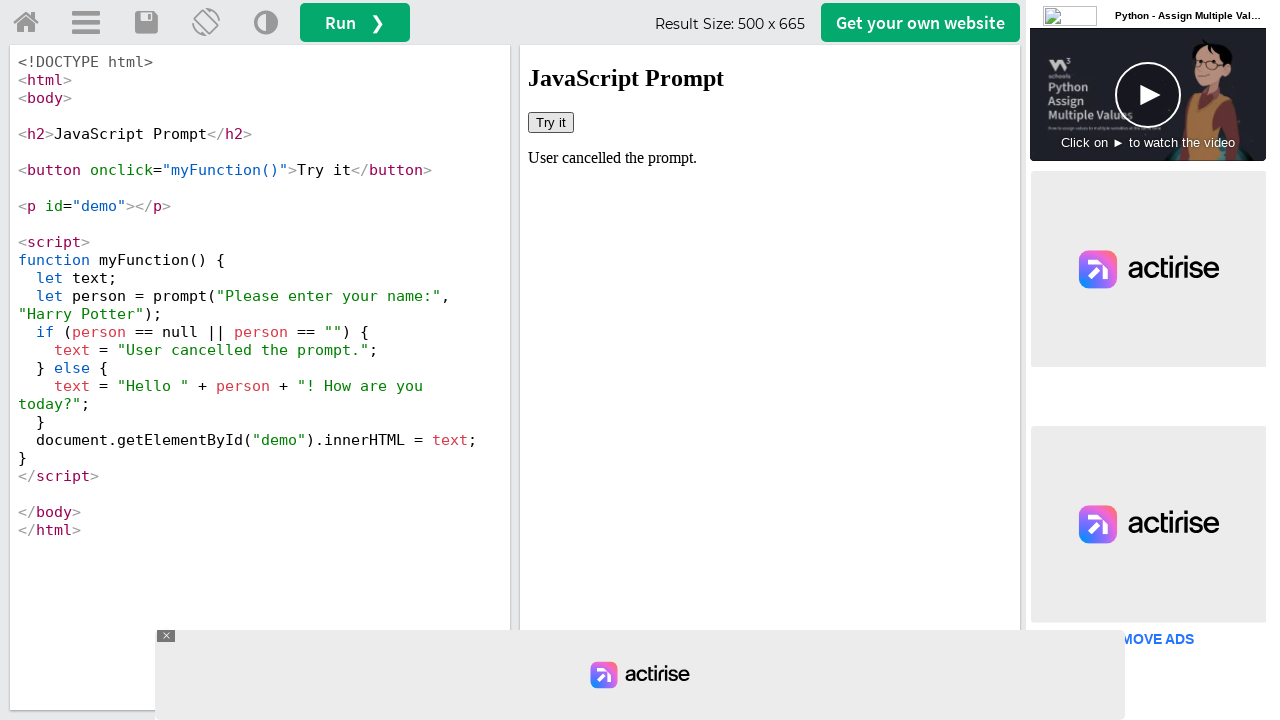

Result text element became visible after accepting prompt
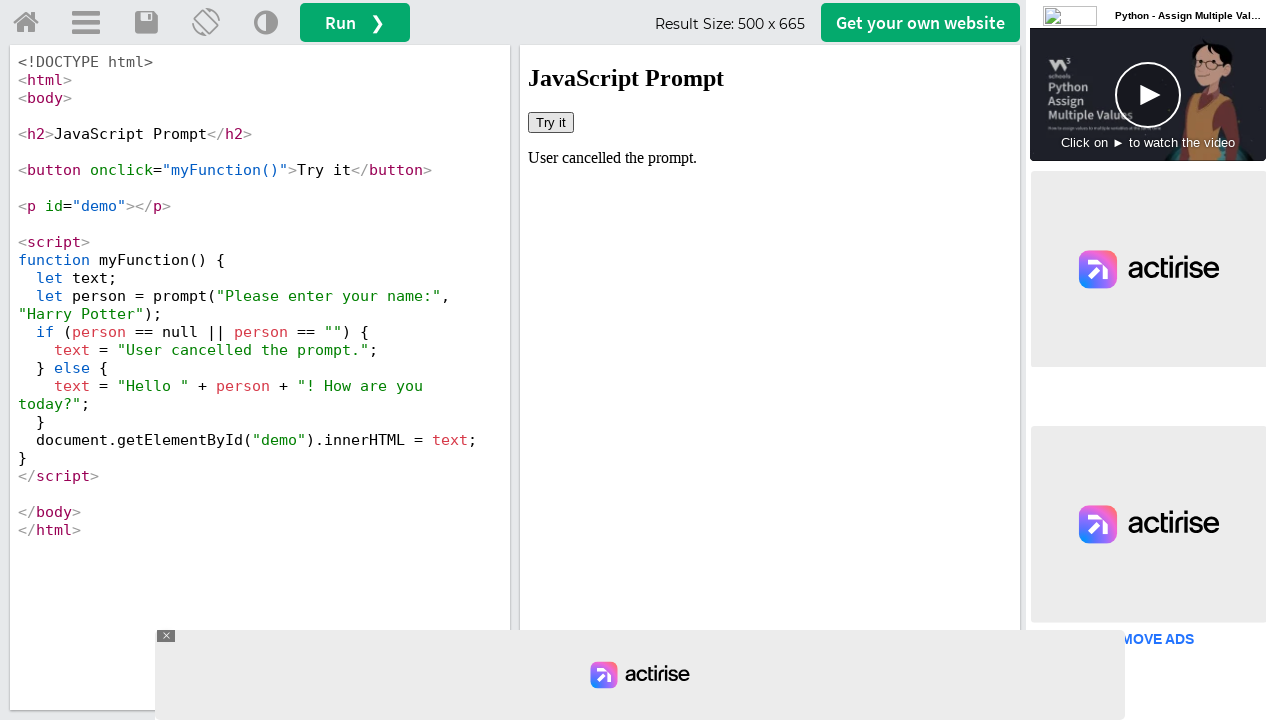

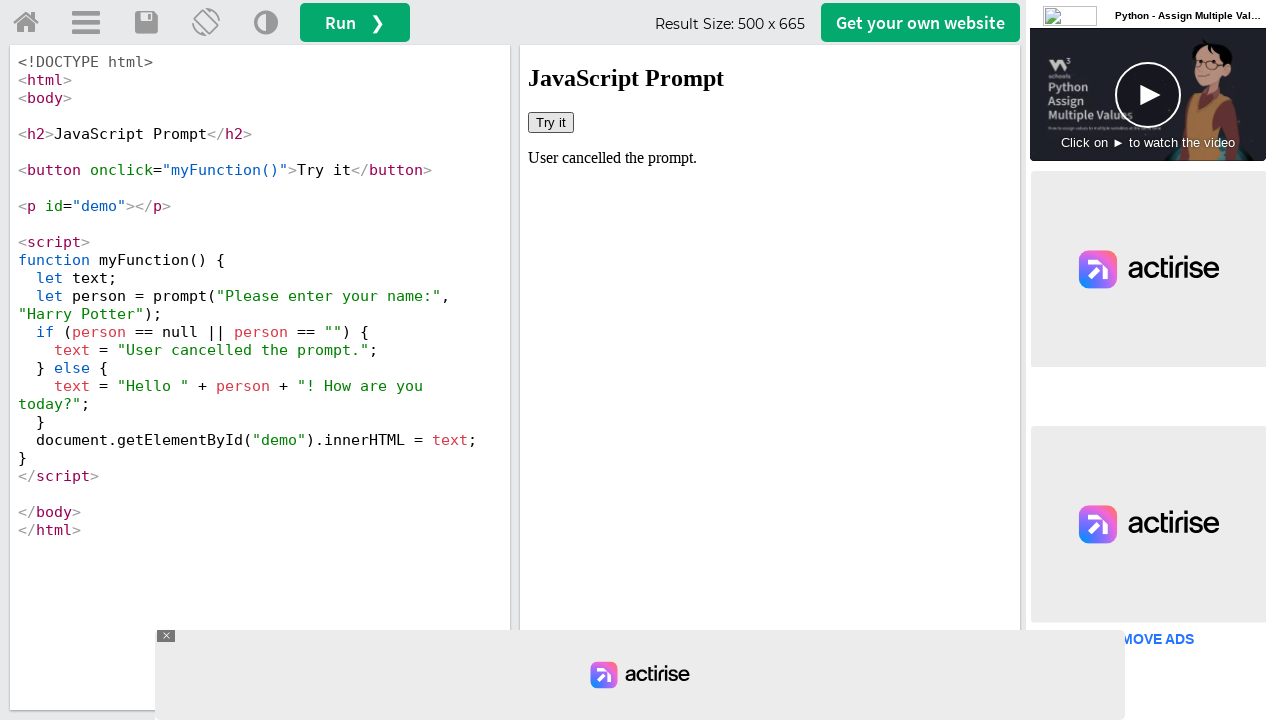